Tests the age form by entering a name and age, submitting the form, and verifying the result message

Starting URL: https://kristinek.github.io/site/examples/age

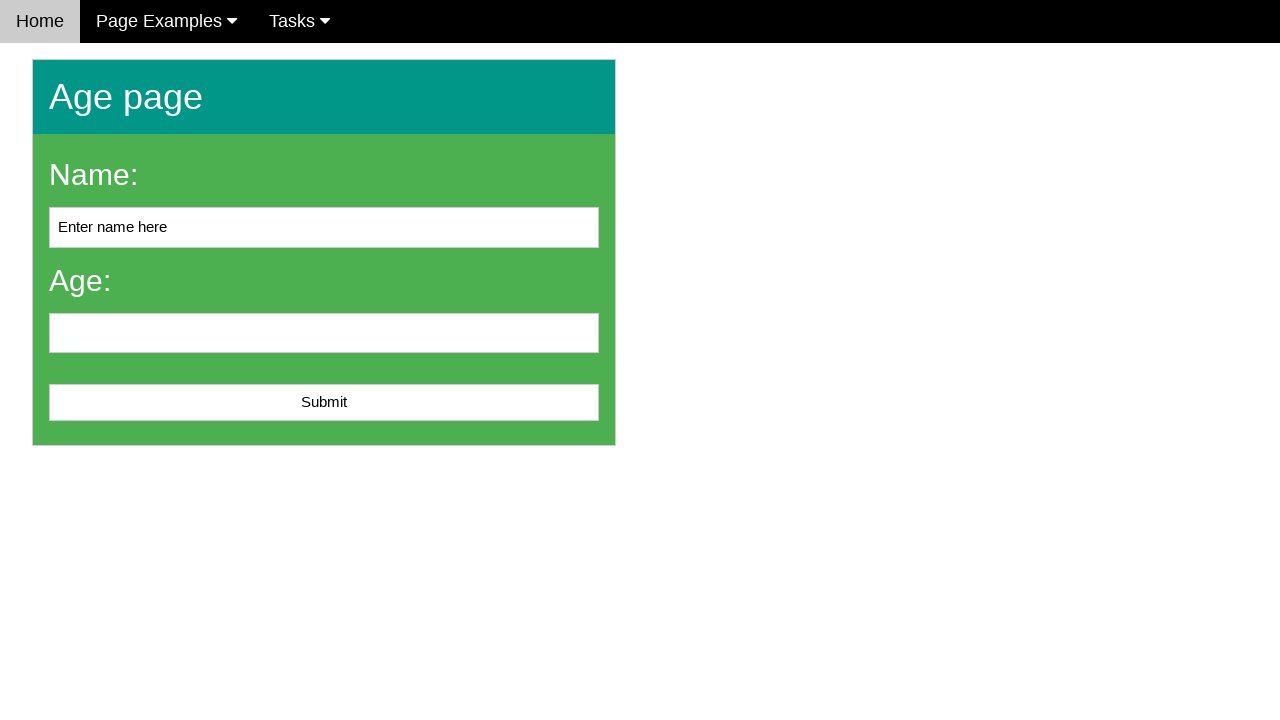

Cleared name input field on #name
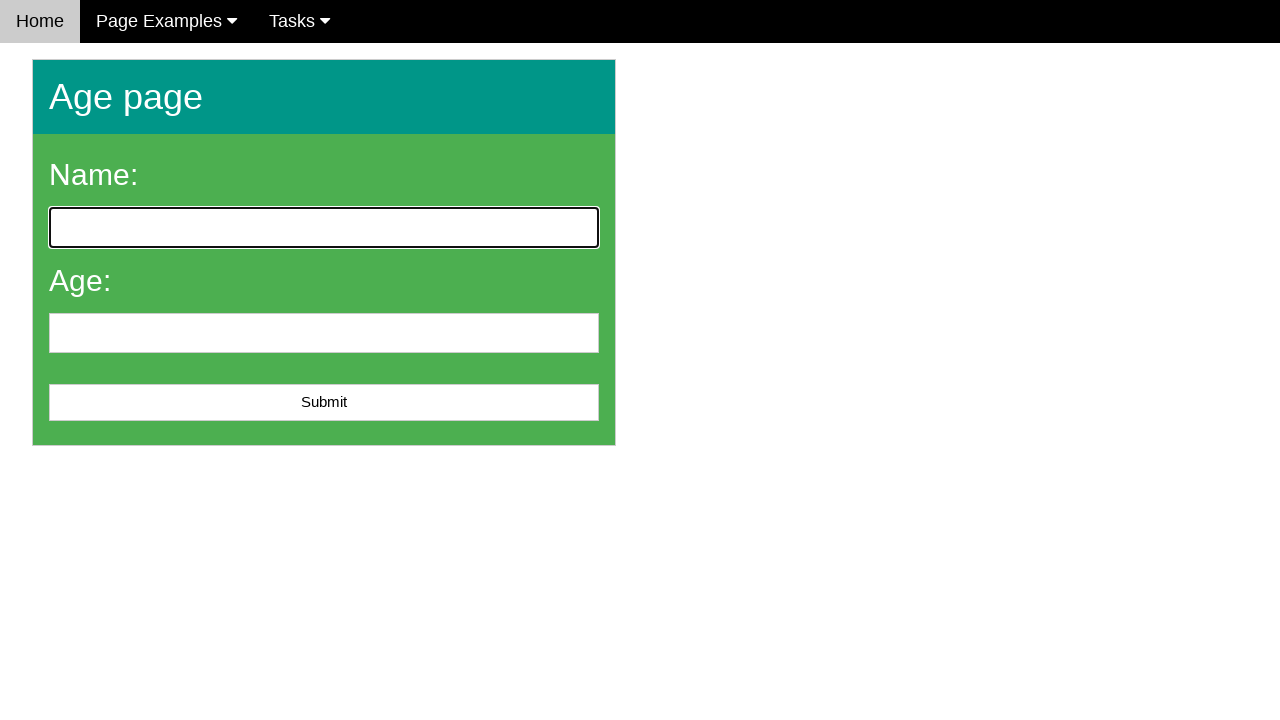

Entered 'John Doe' in name field on #name
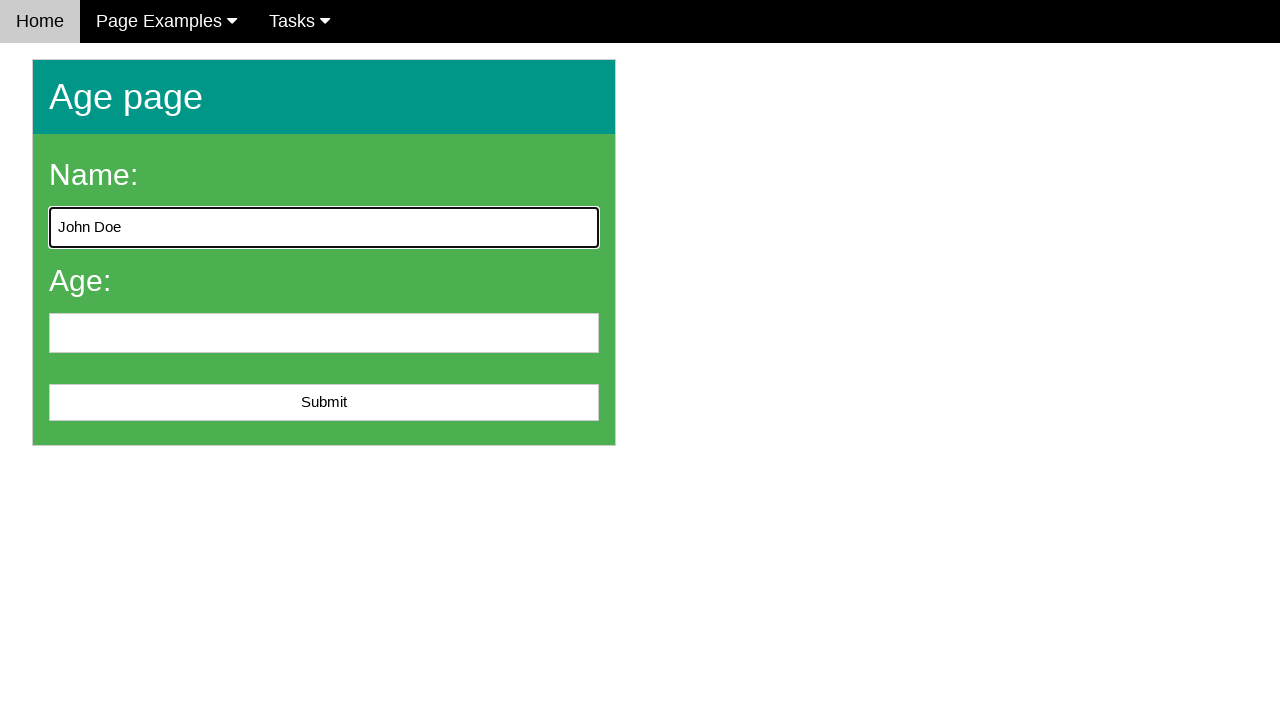

Entered '25' in age field on #age
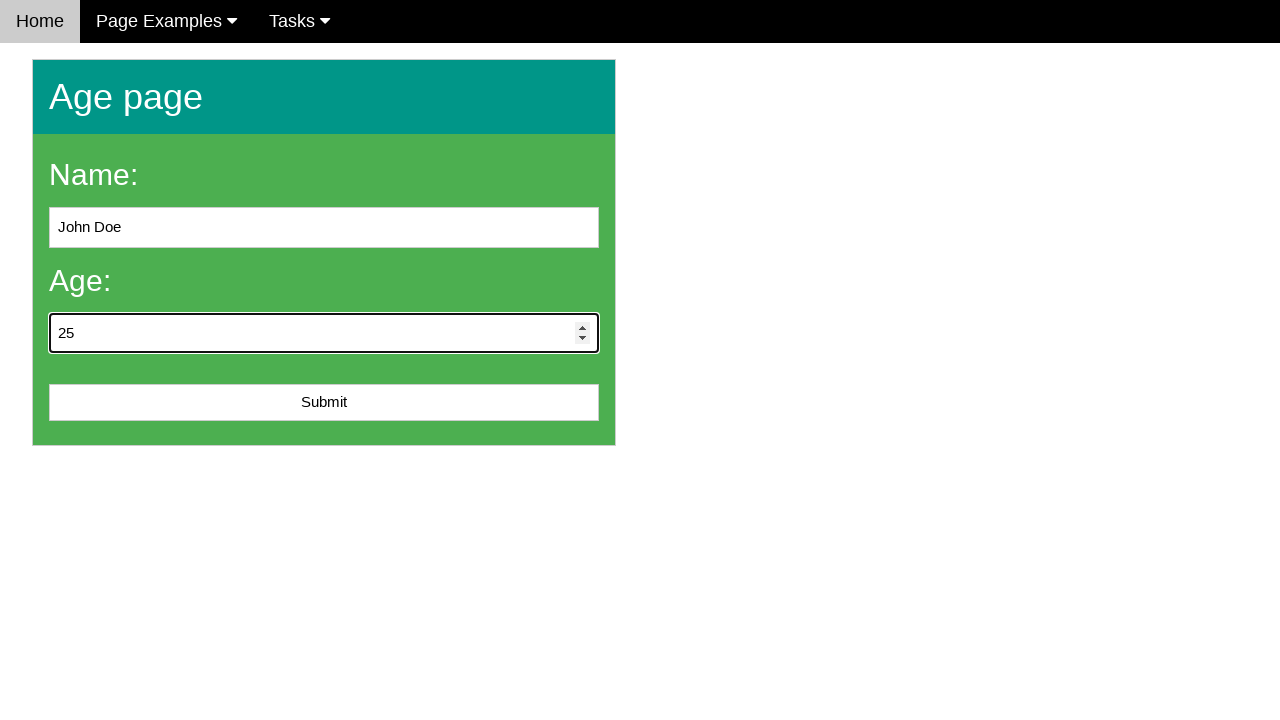

Clicked submit button to submit age form at (324, 403) on #submit
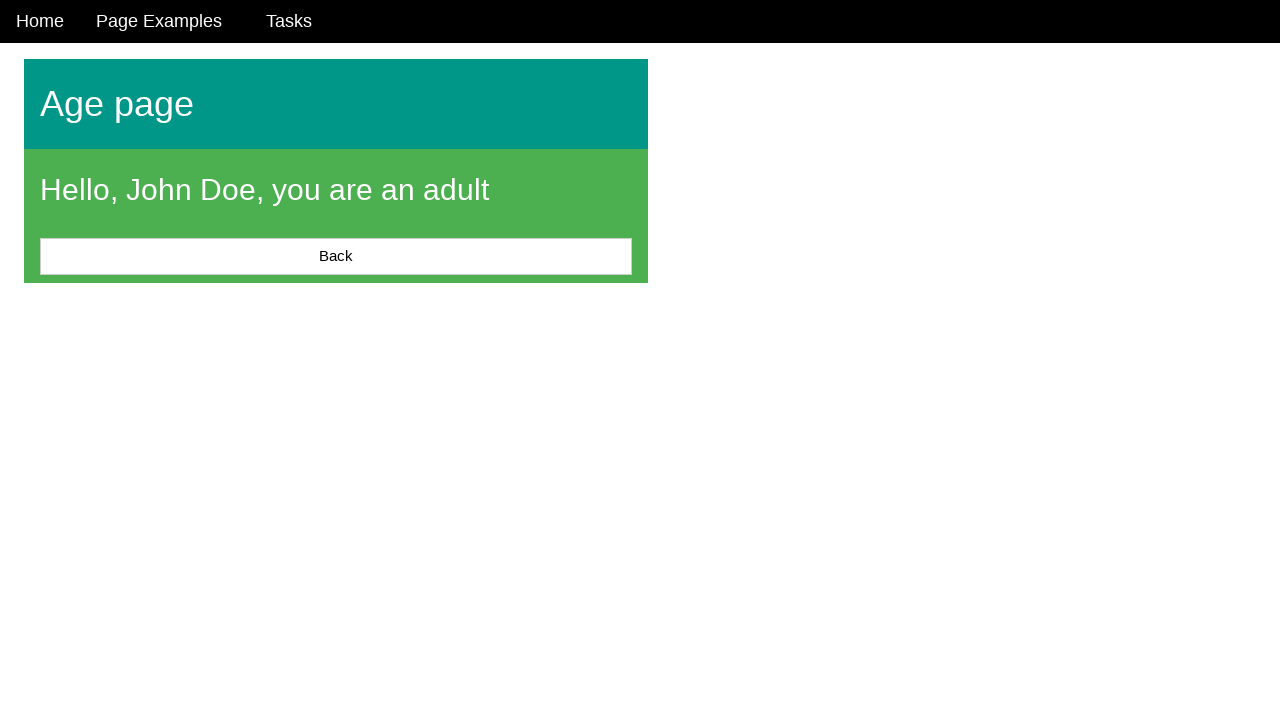

Result message loaded and displayed
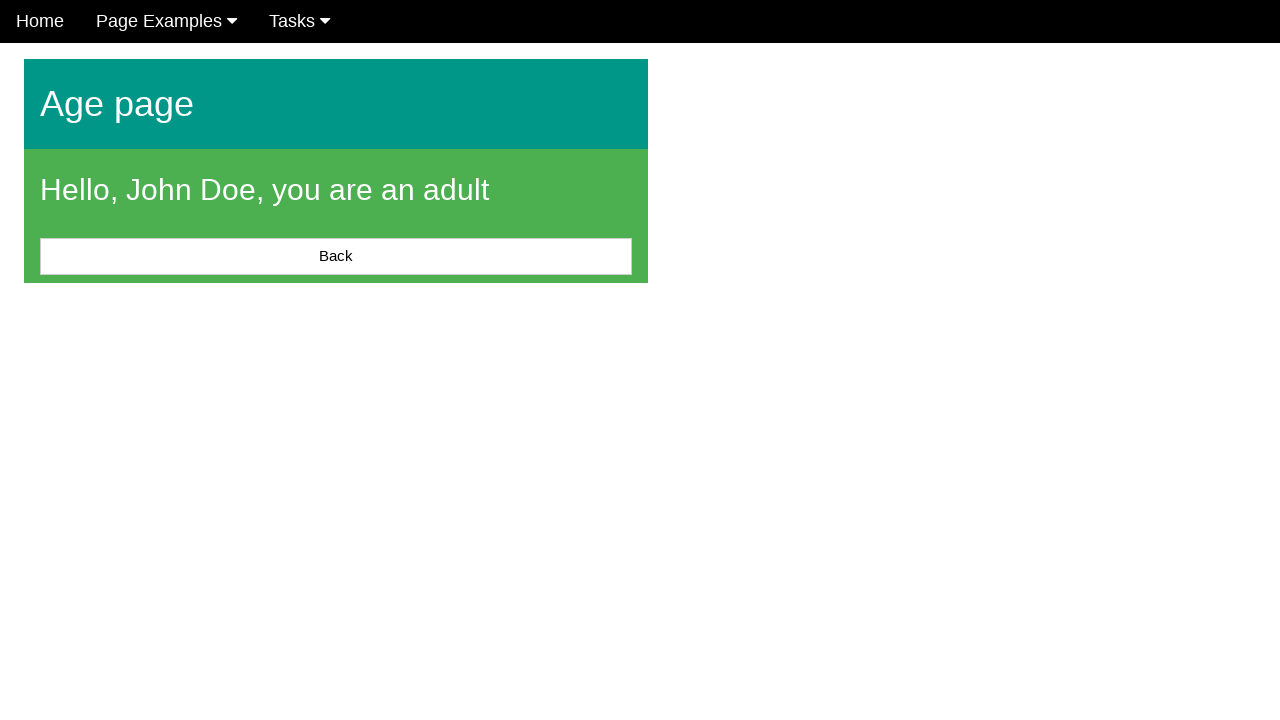

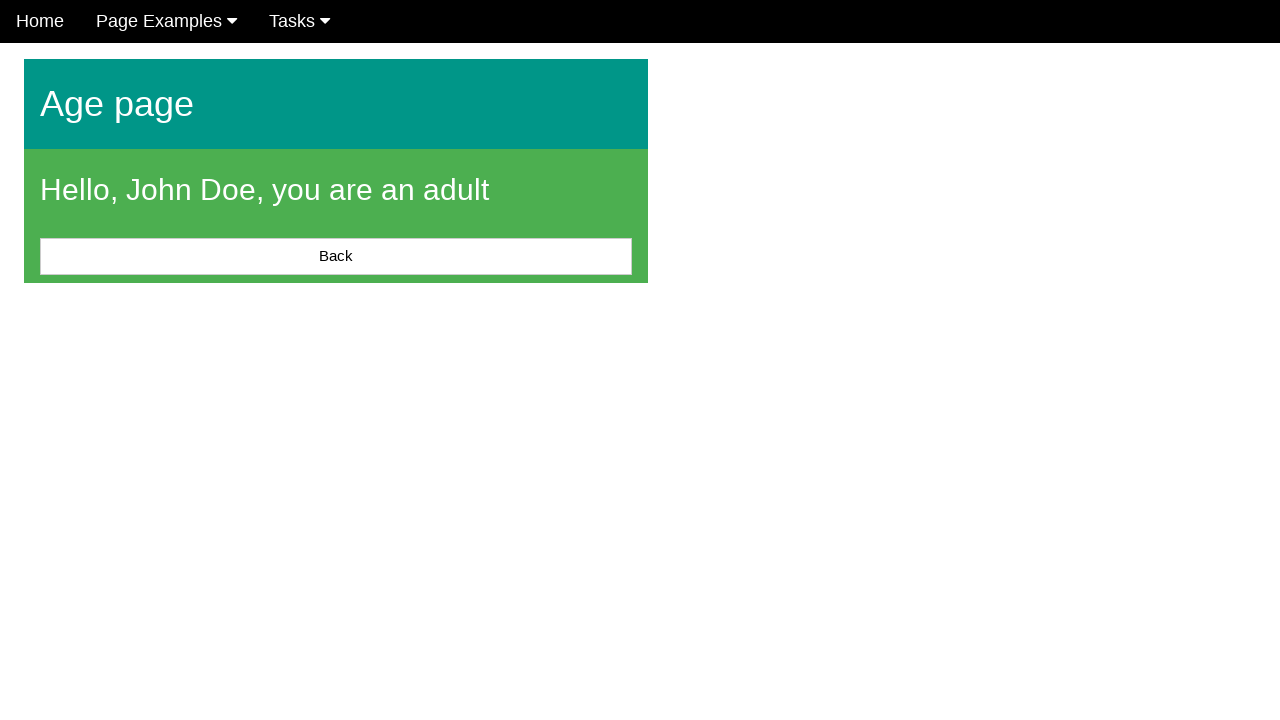